Tests form input and JavaScript alert handling by filling a name field, triggering an alert, accepting it, then triggering a confirm dialog and dismissing it.

Starting URL: https://rahulshettyacademy.com/AutomationPractice/

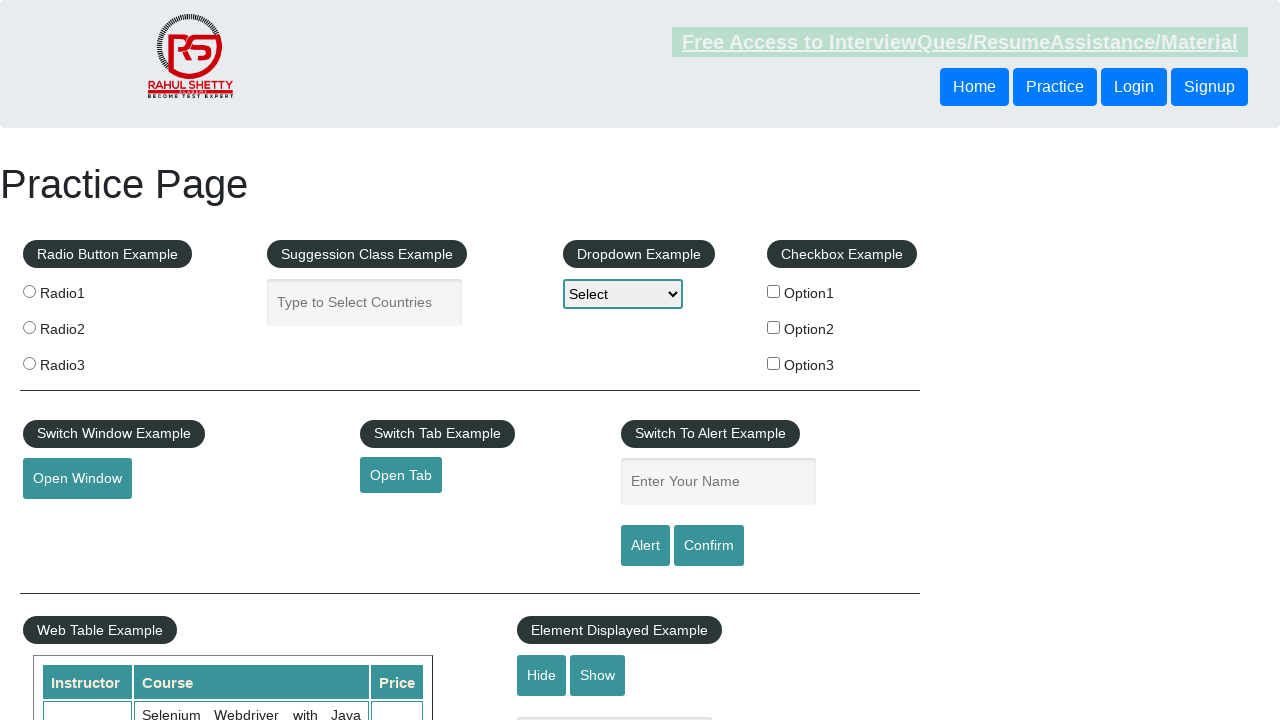

Filled name input field with 'Gaurav' on input#name
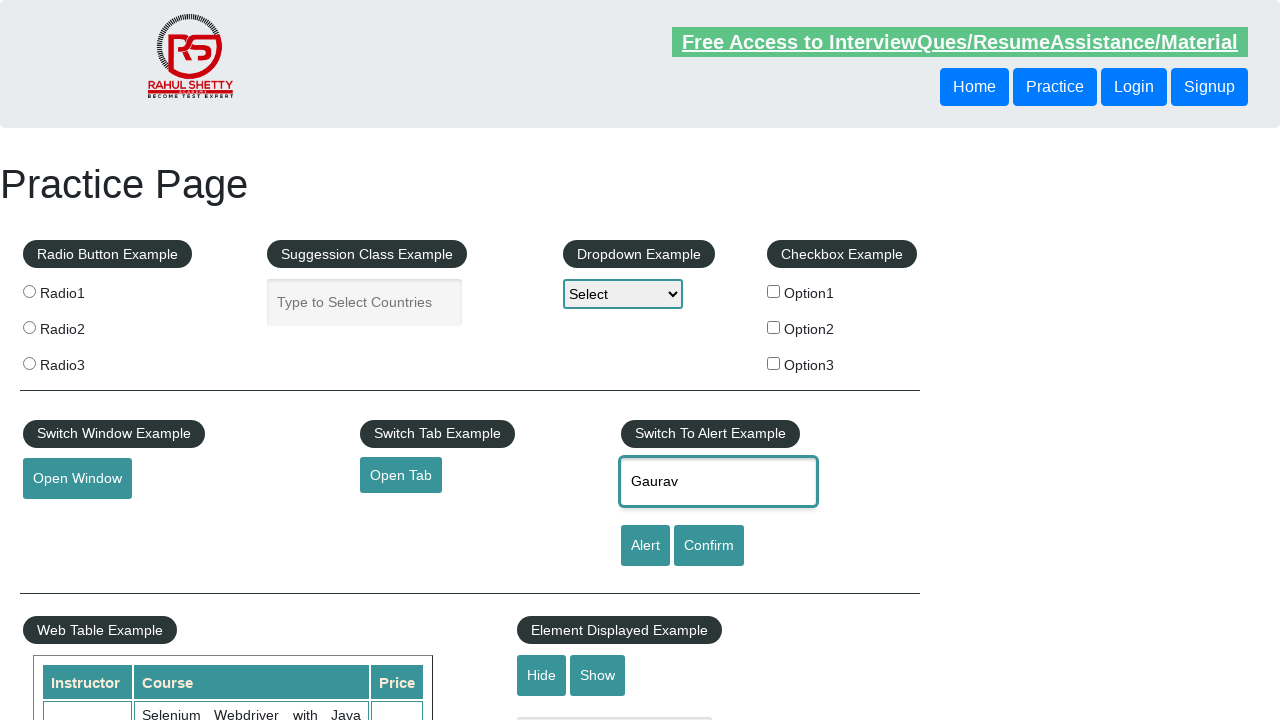

Clicked alert button to trigger alert dialog at (645, 546) on input#alertbtn
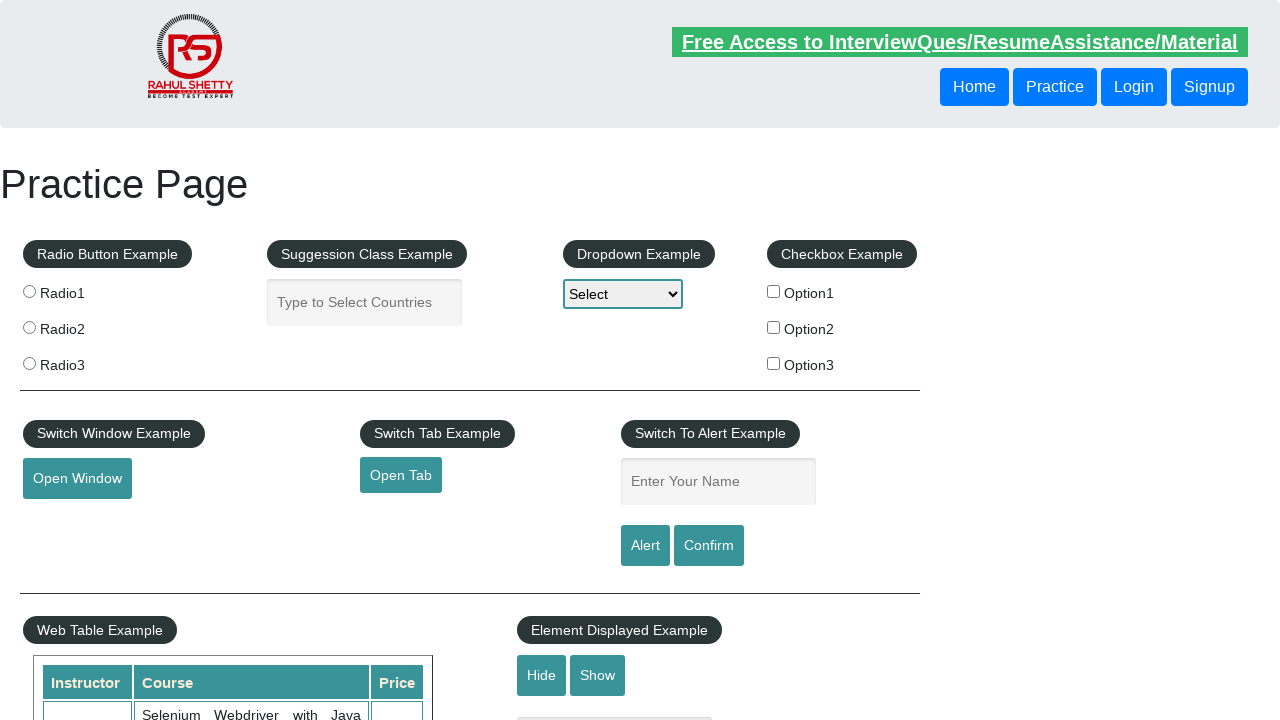

Set up dialog handler to accept alert
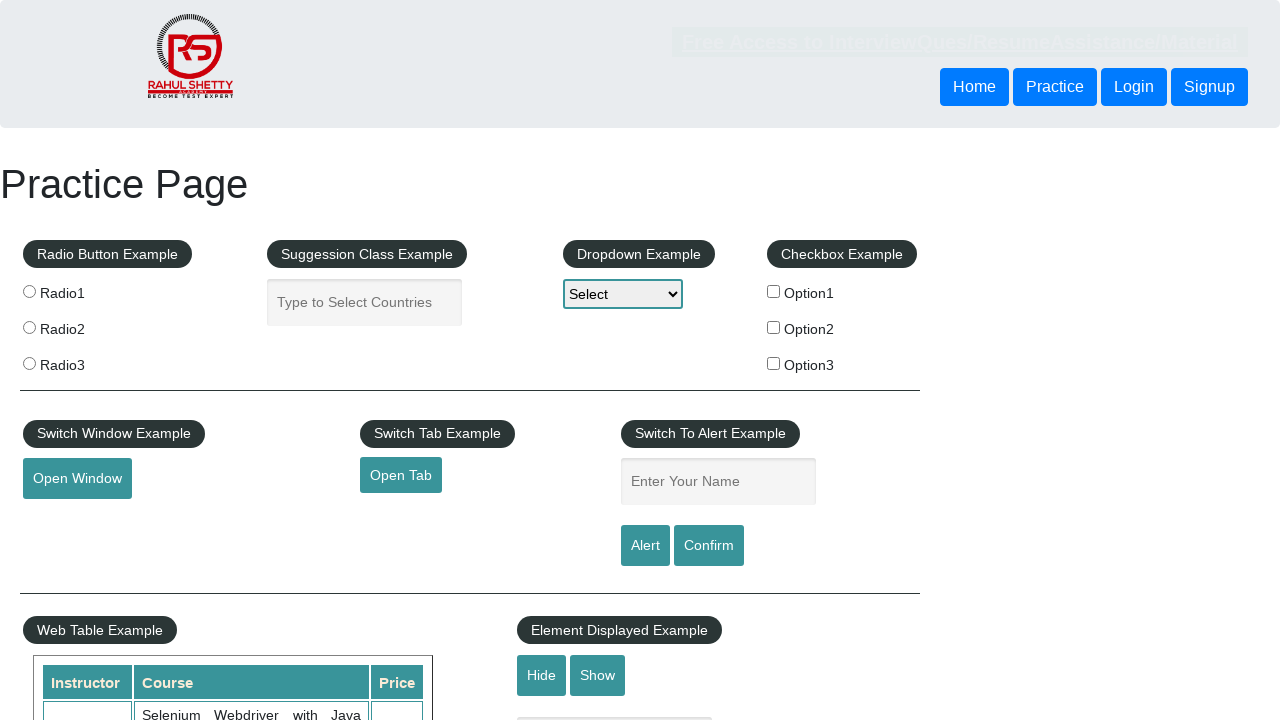

Clicked confirm button to trigger confirm dialog at (709, 546) on input#confirmbtn
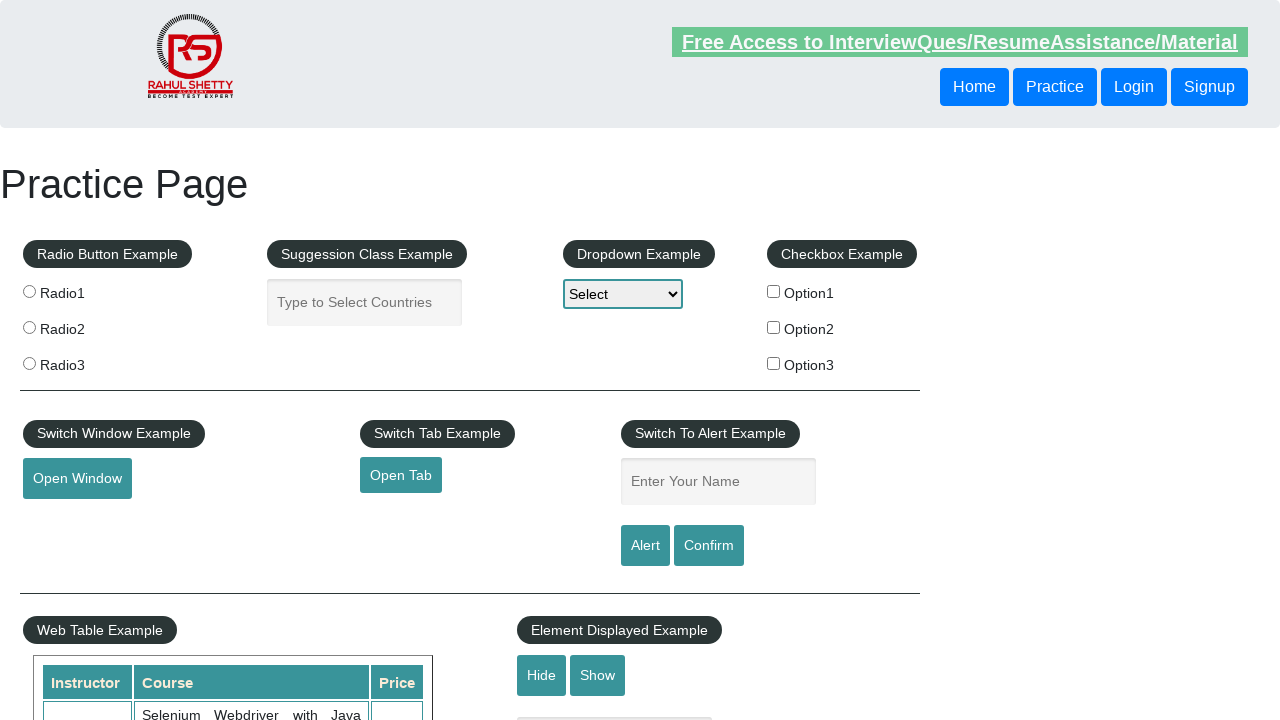

Set up dialog handler to dismiss confirm dialog
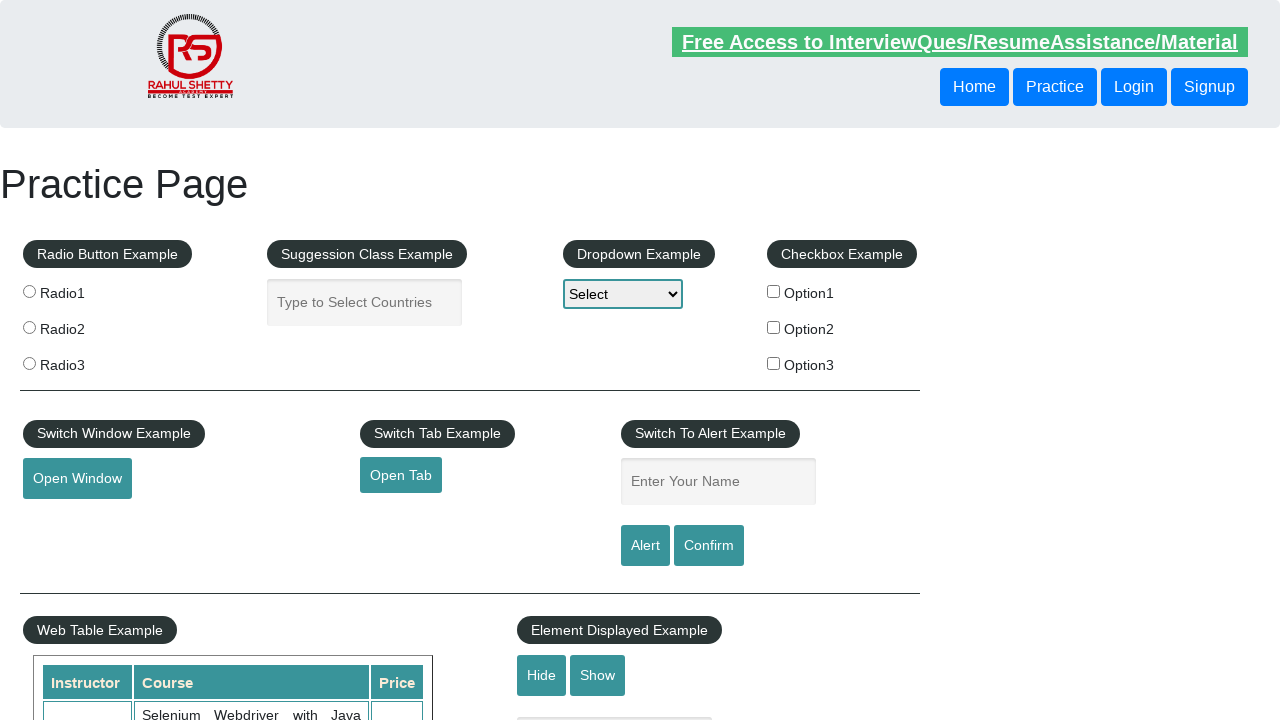

Clicked confirm button again to trigger and dismiss confirm dialog at (709, 546) on input#confirmbtn
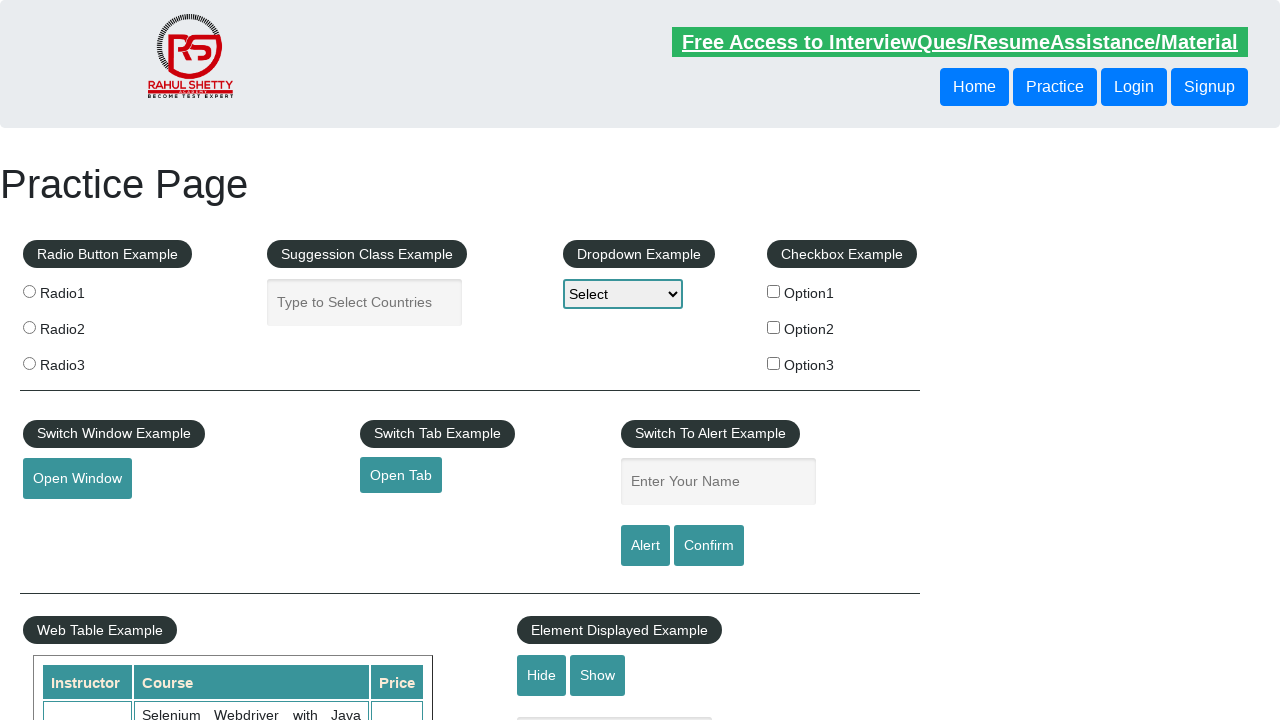

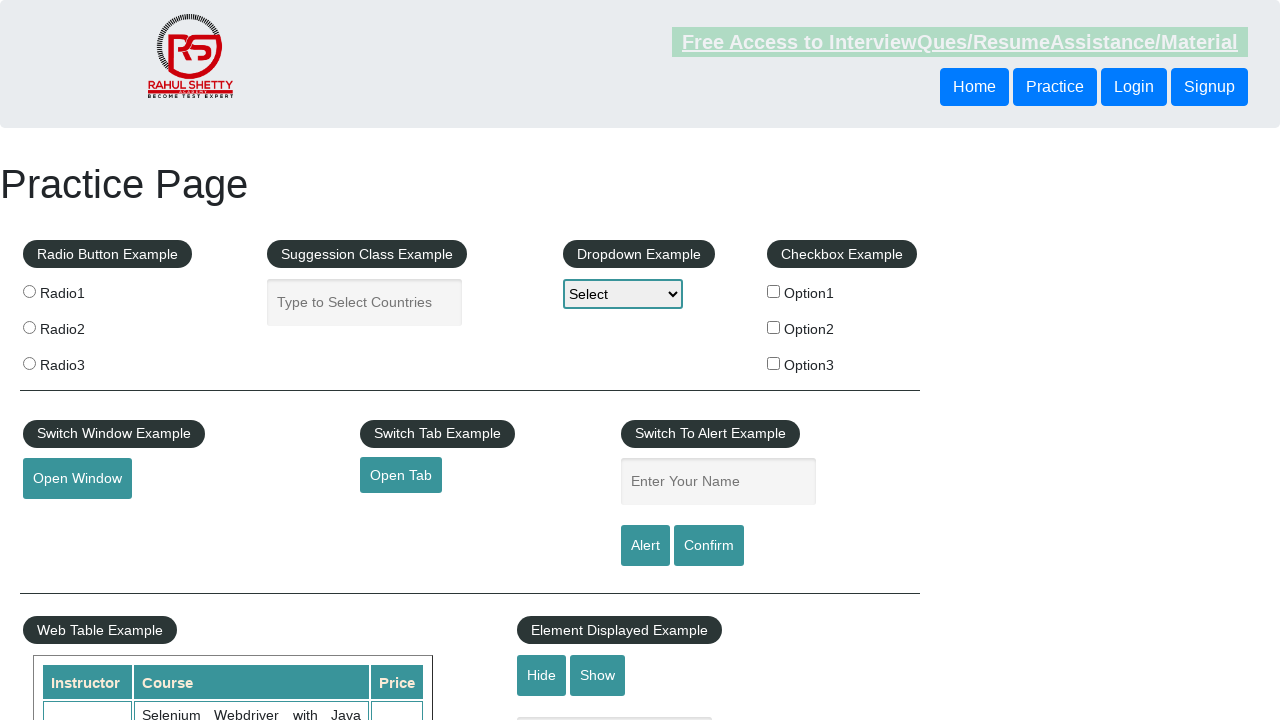